Tests opening a new window from a link, verifying page titles, and switching between windows

Starting URL: https://the-internet.herokuapp.com/windows

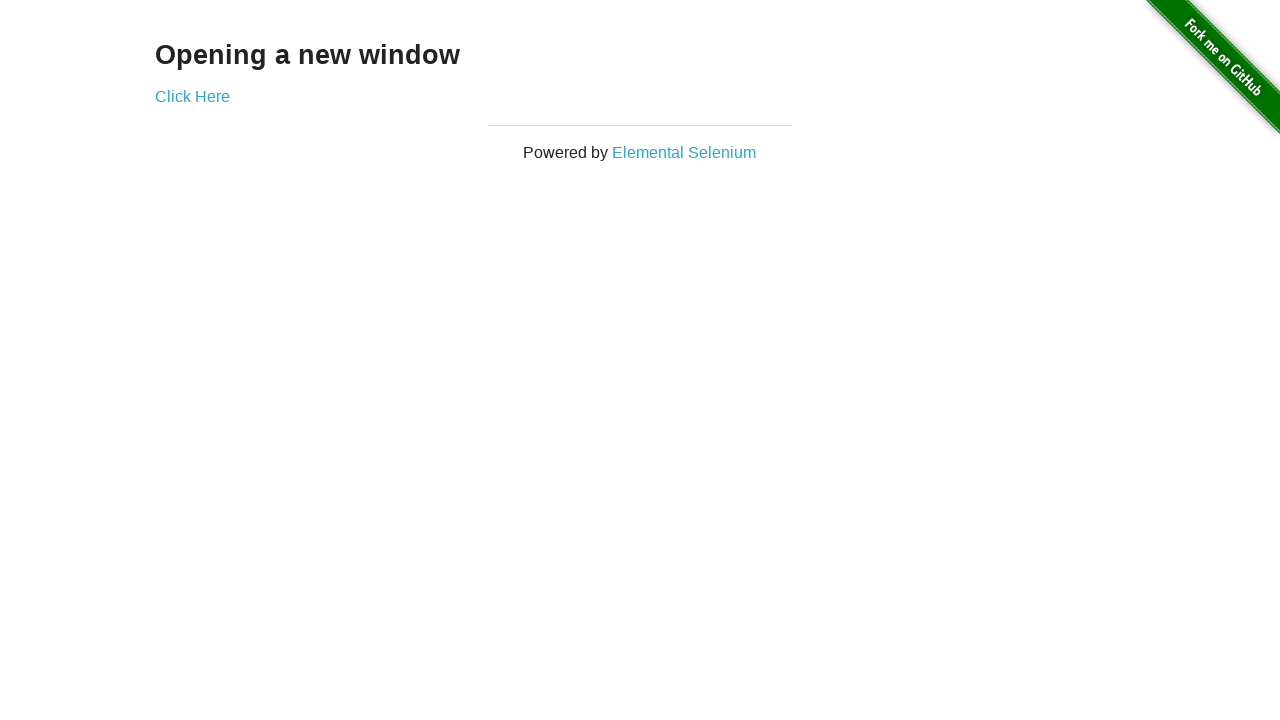

Located heading 'Opening a new window'
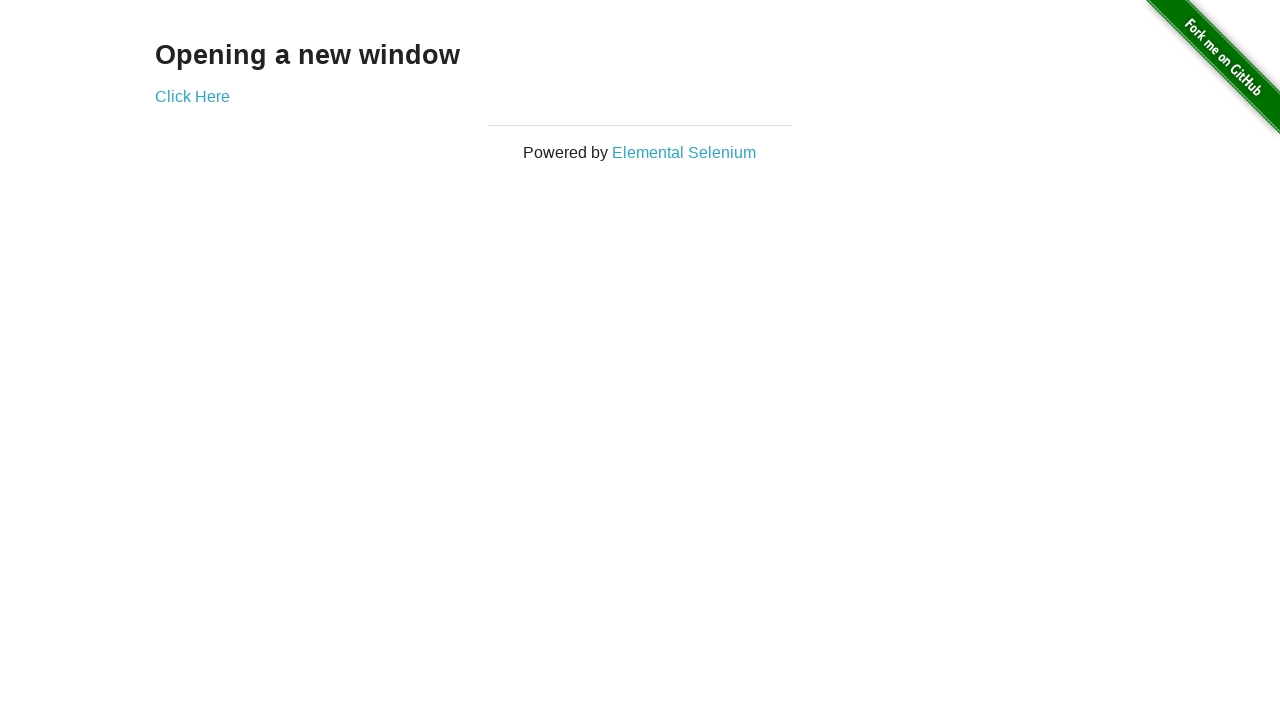

Verified heading is visible
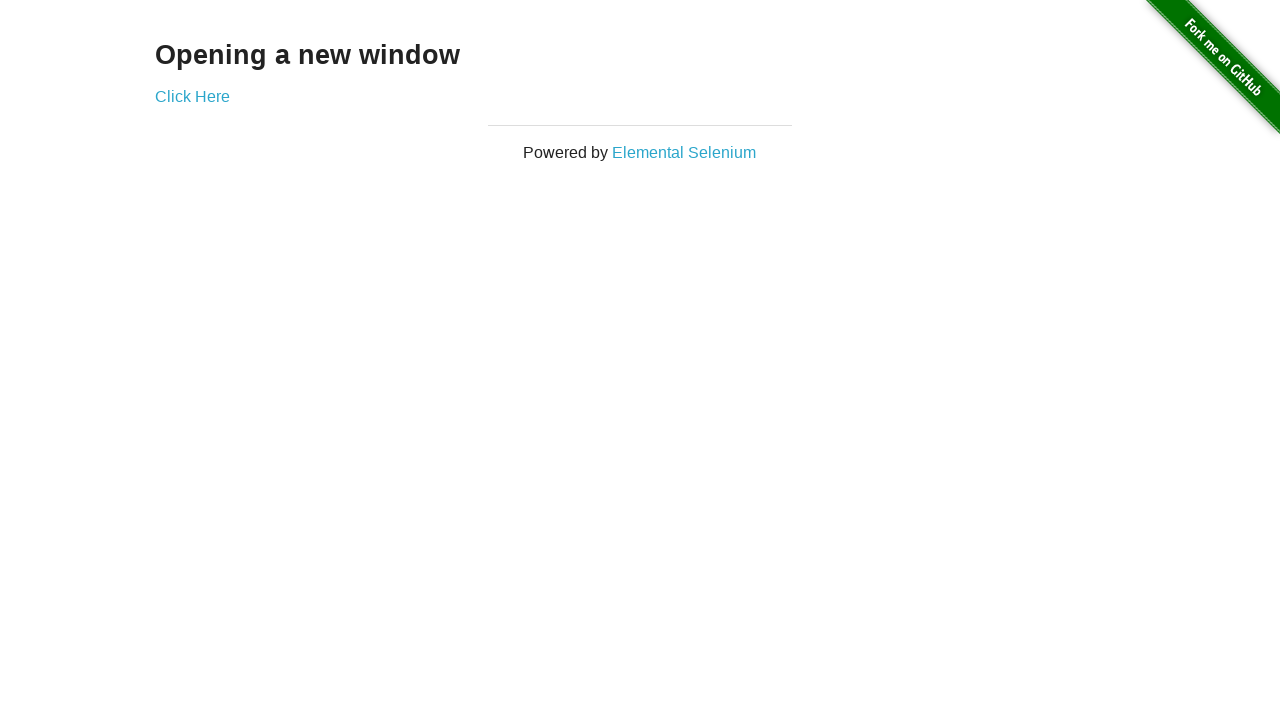

Verified main page title is 'The Internet'
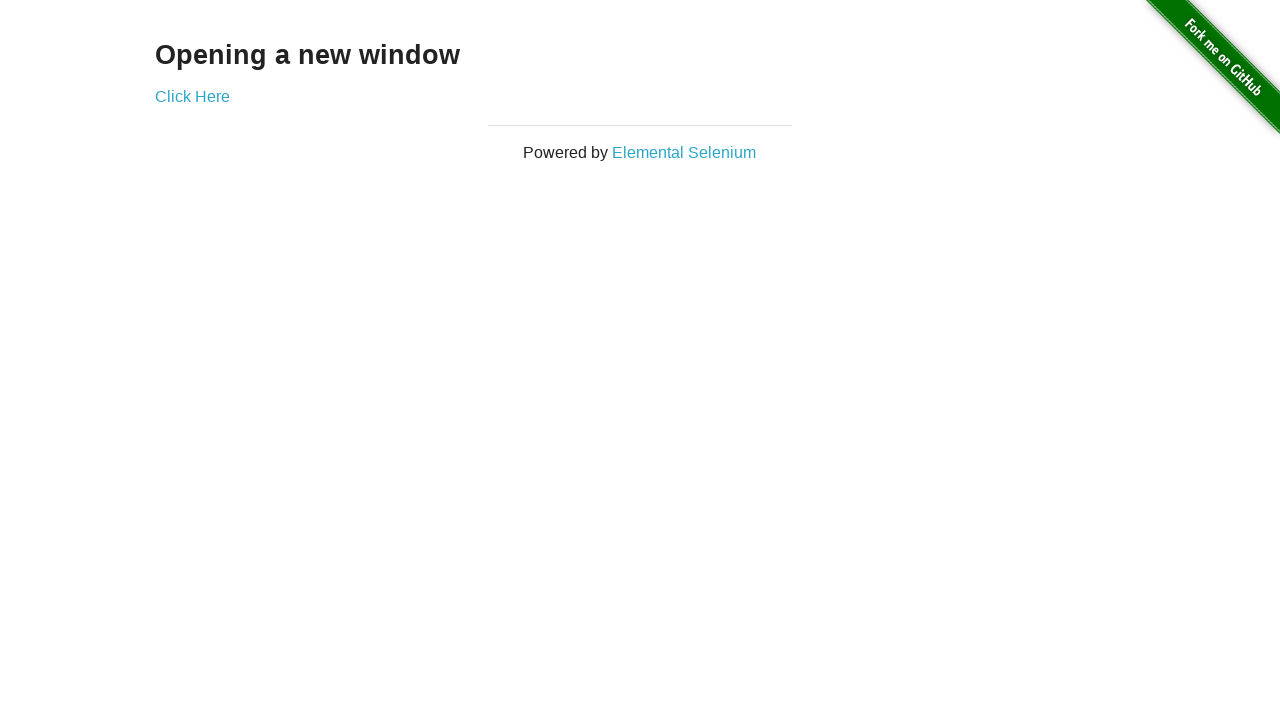

Clicked 'Click Here' link to open new window at (192, 96) on a[href='/windows/new']
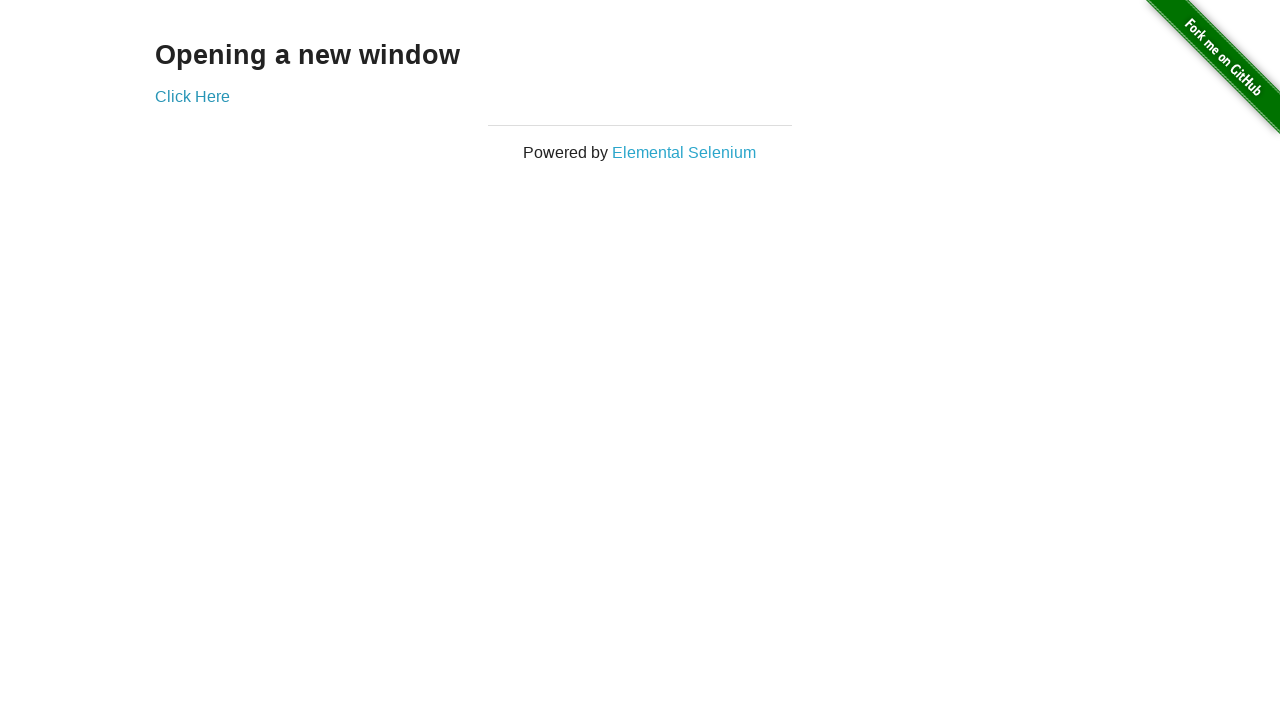

Obtained reference to new window
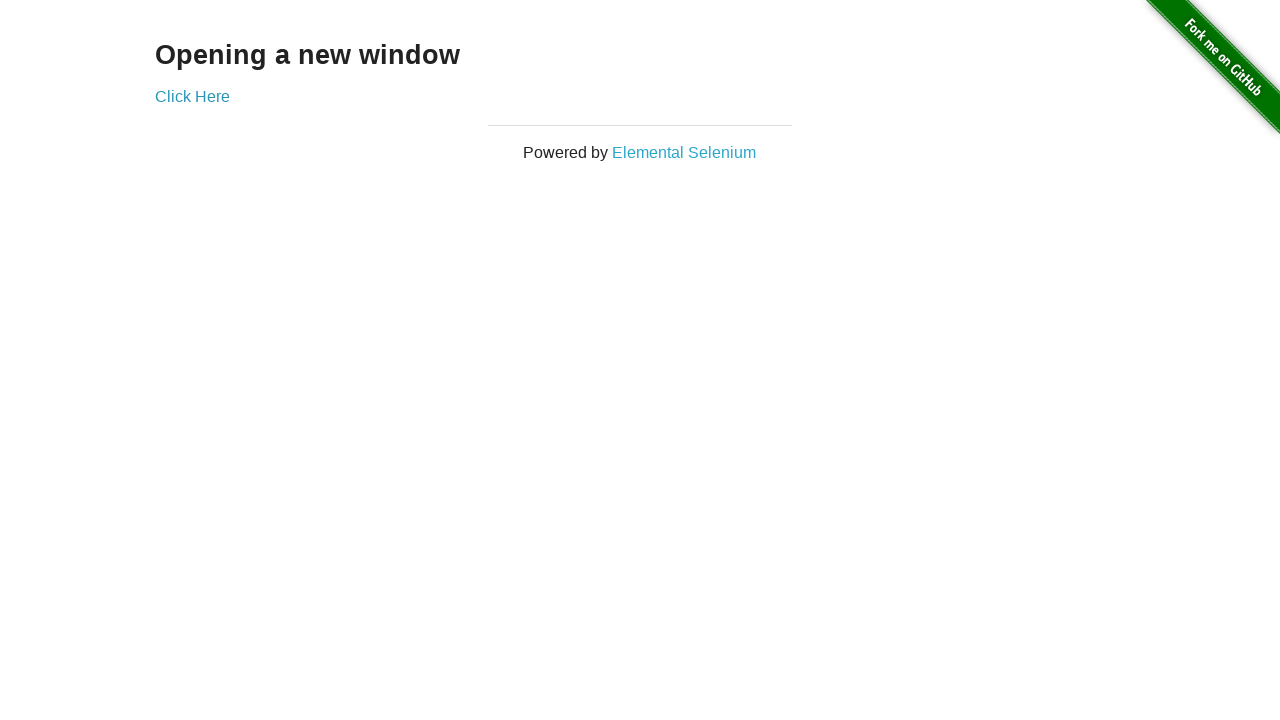

New window finished loading
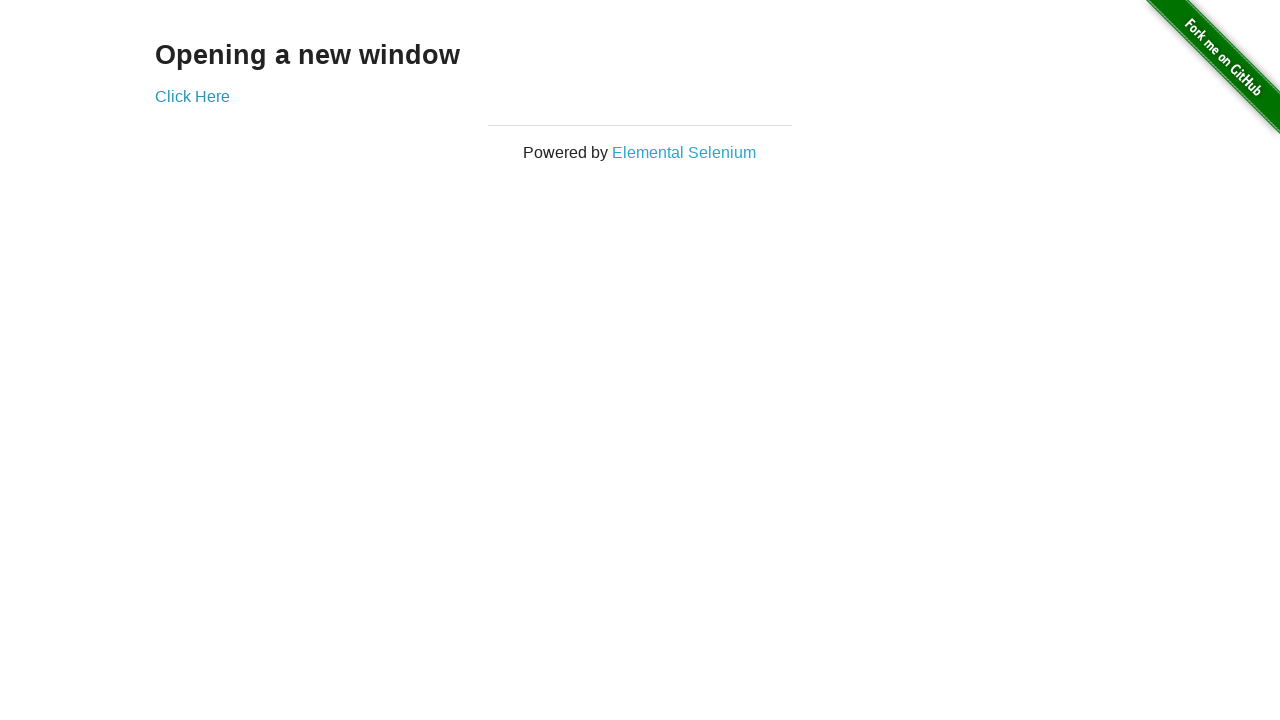

Retrieved new window title
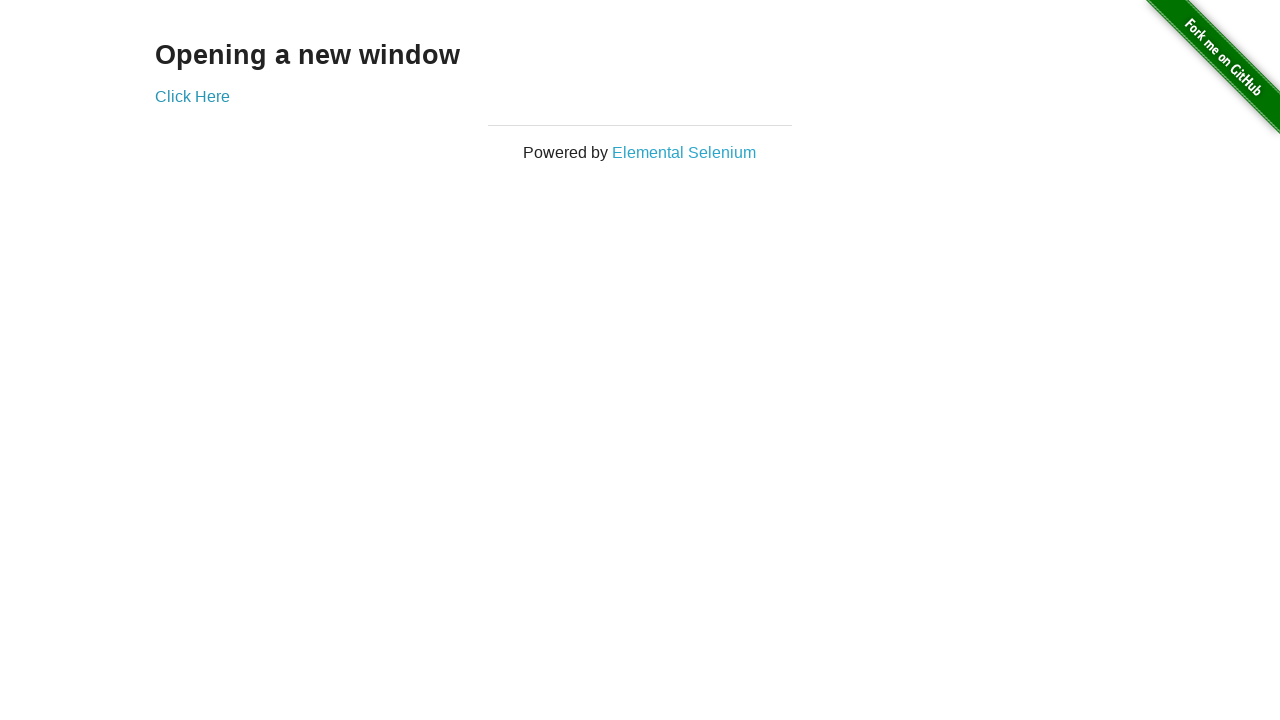

Verified new window title is 'New Window'
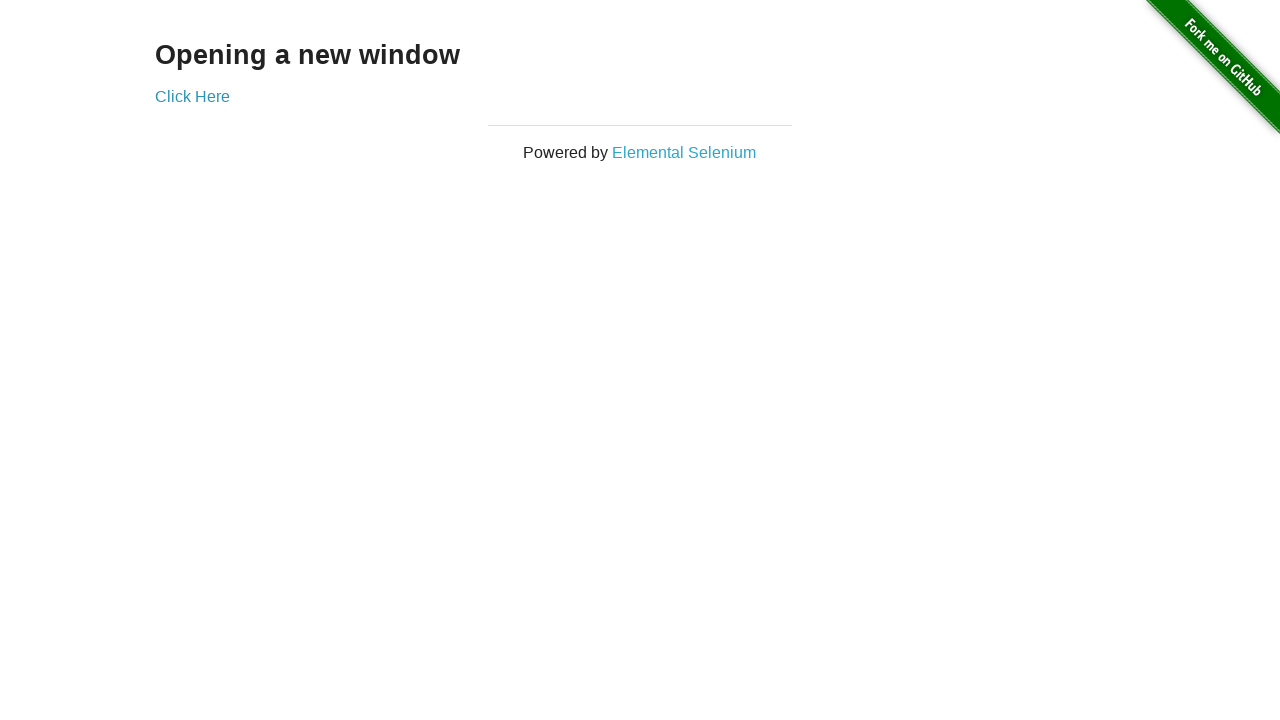

Verified main window is still accessible with correct title
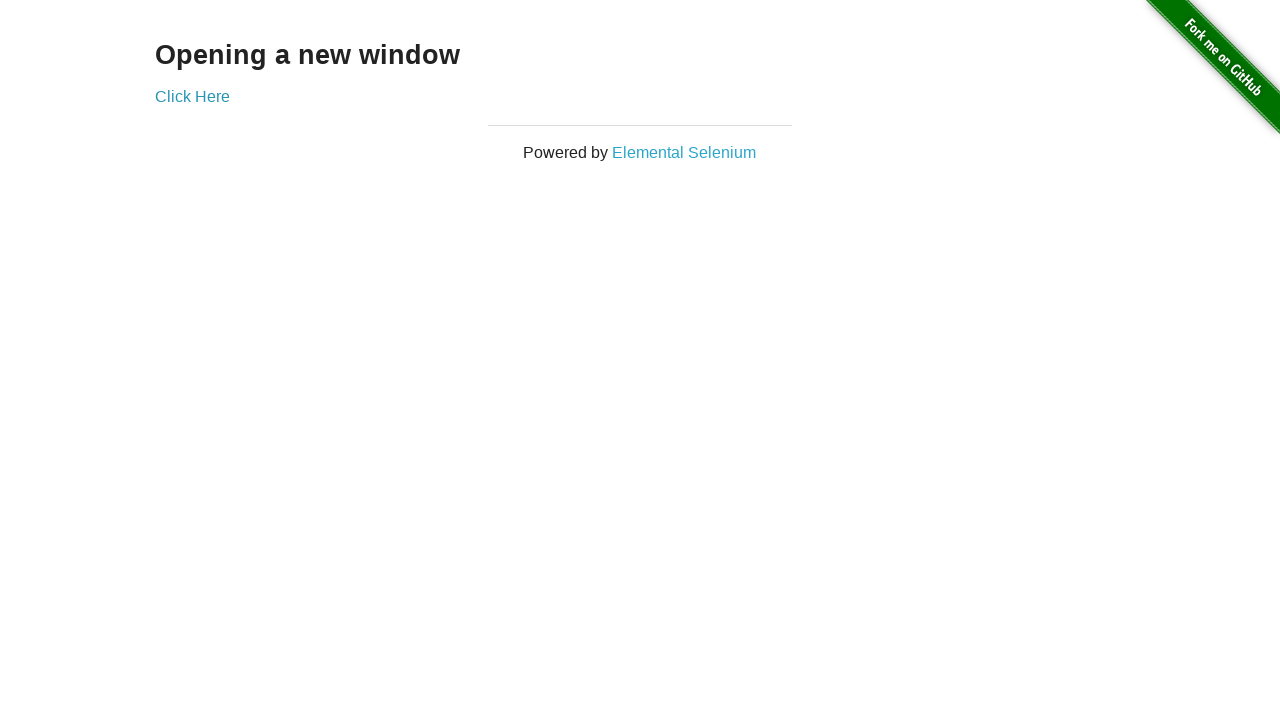

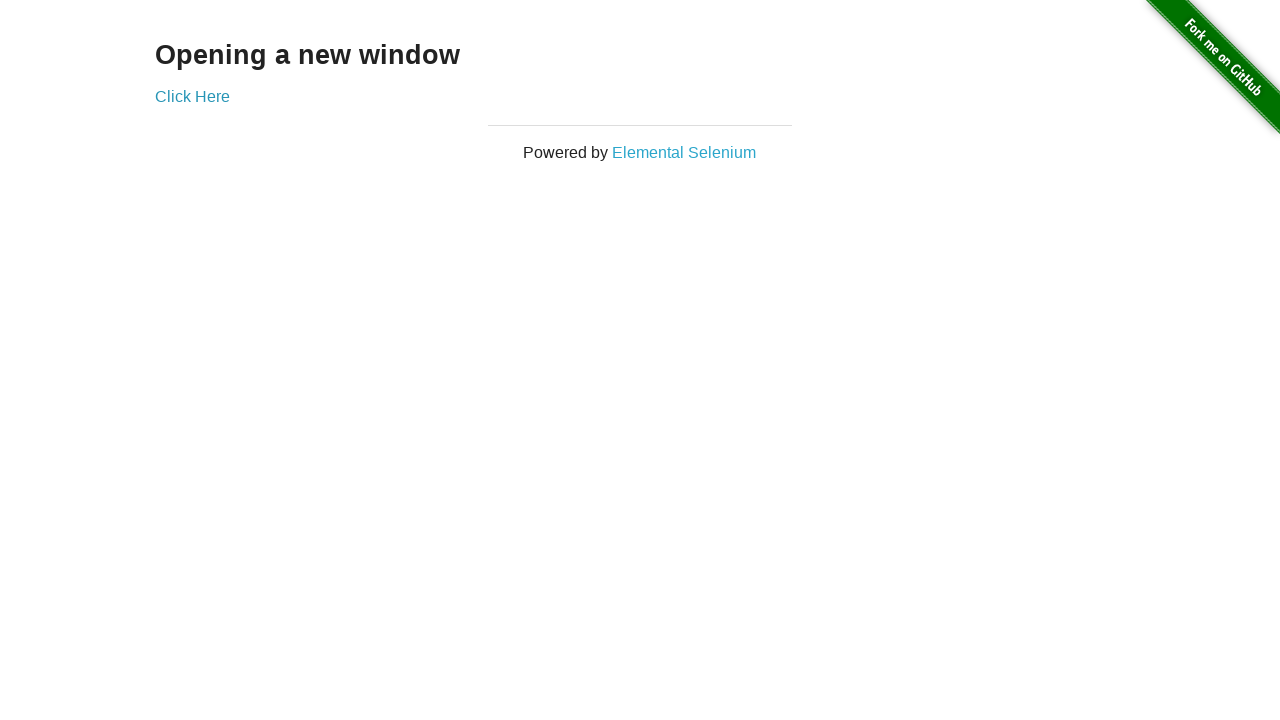